Tests navigation by clicking the "Home" link on the practice inputs page using class name locator, then verifies the page title changes to "Practice"

Starting URL: https://practice.cydeo.com/inputs

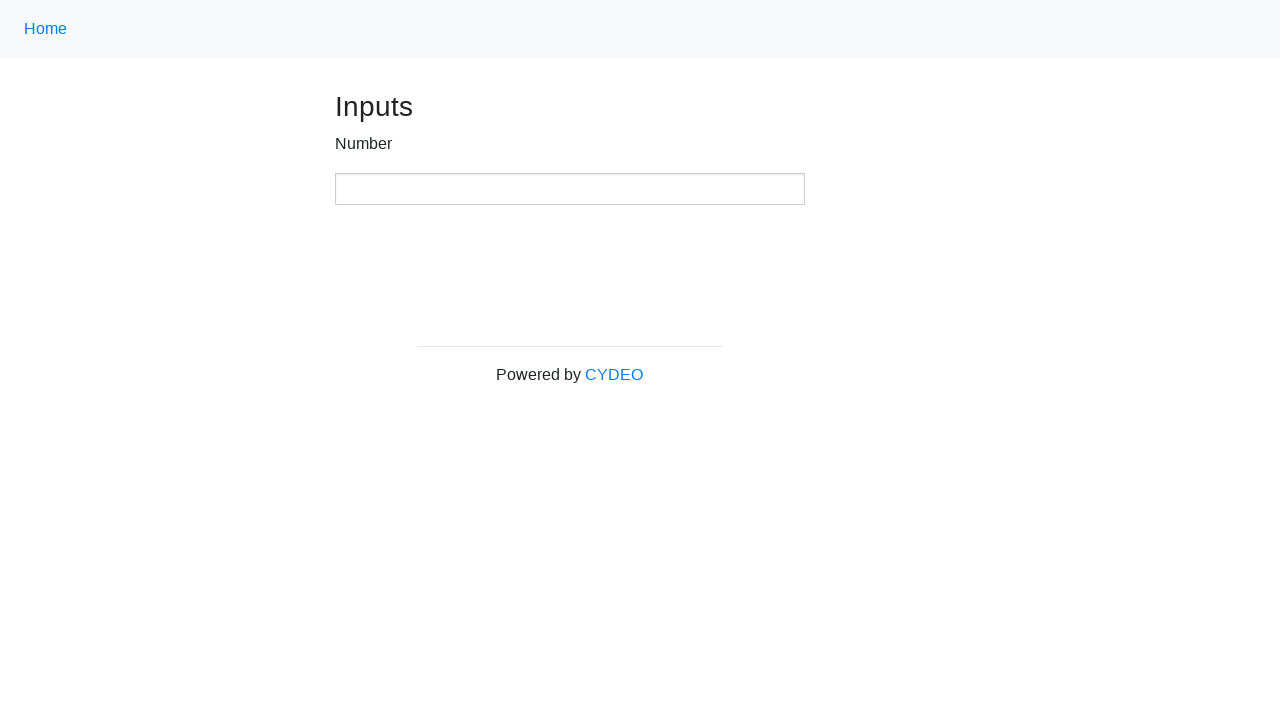

Clicked 'Home' link using class locator '.nav-link' at (46, 29) on .nav-link
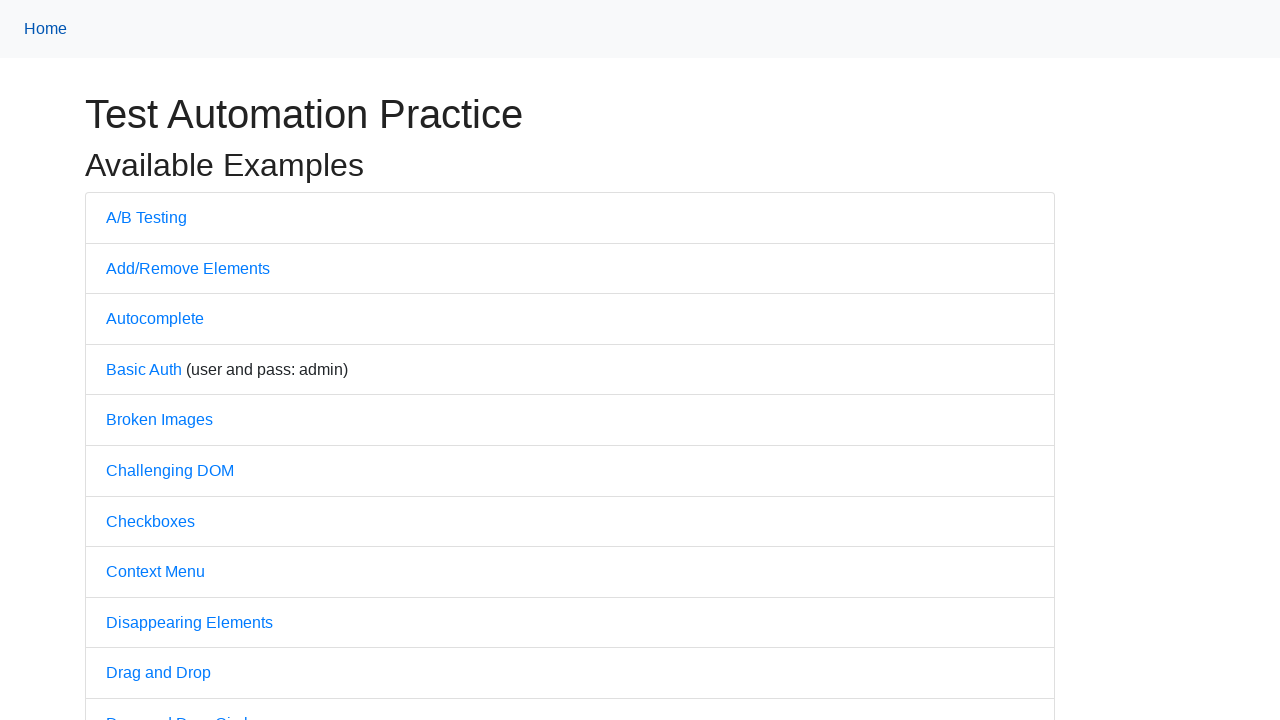

Waited for page to load (domcontentloaded)
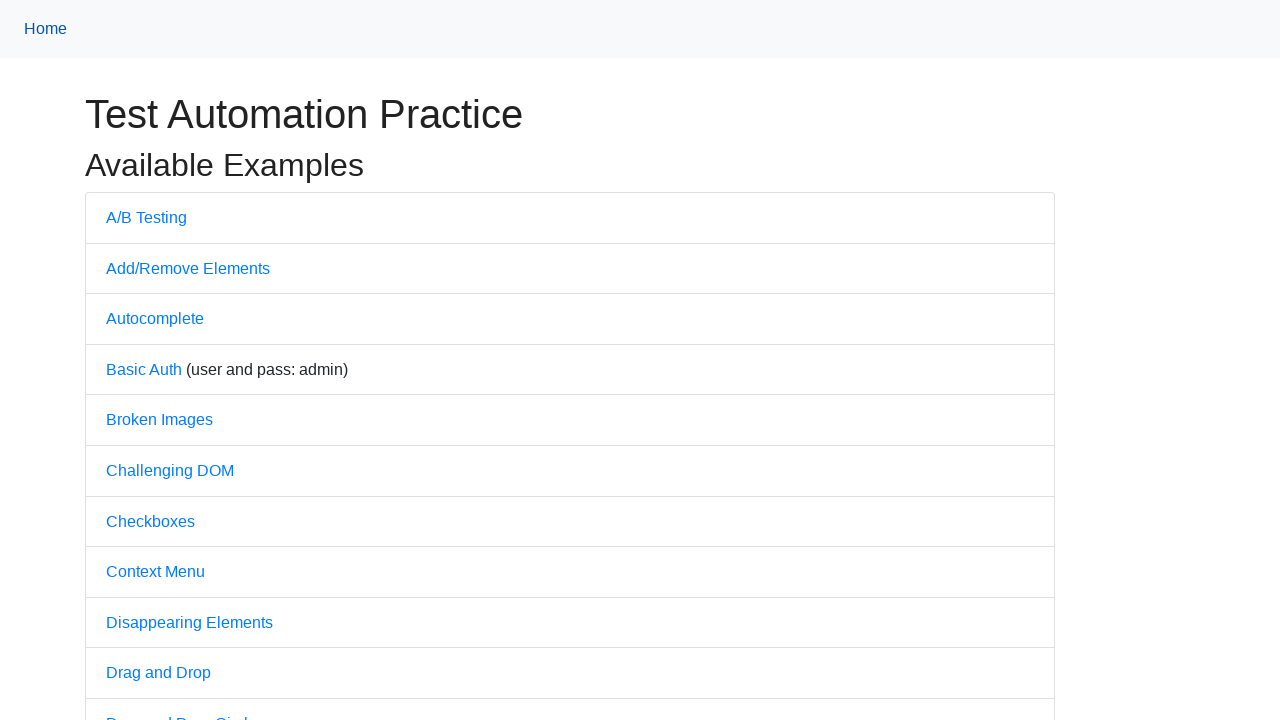

Verified page title contains 'Practice': 'Practice'
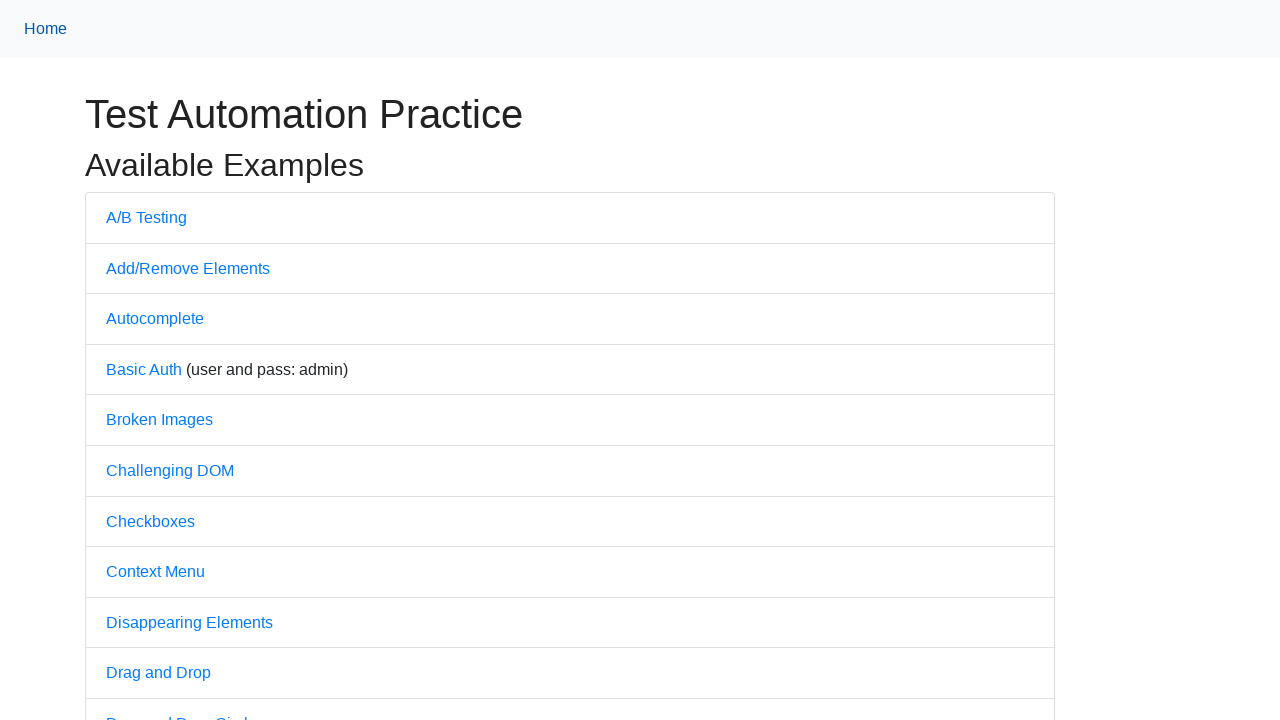

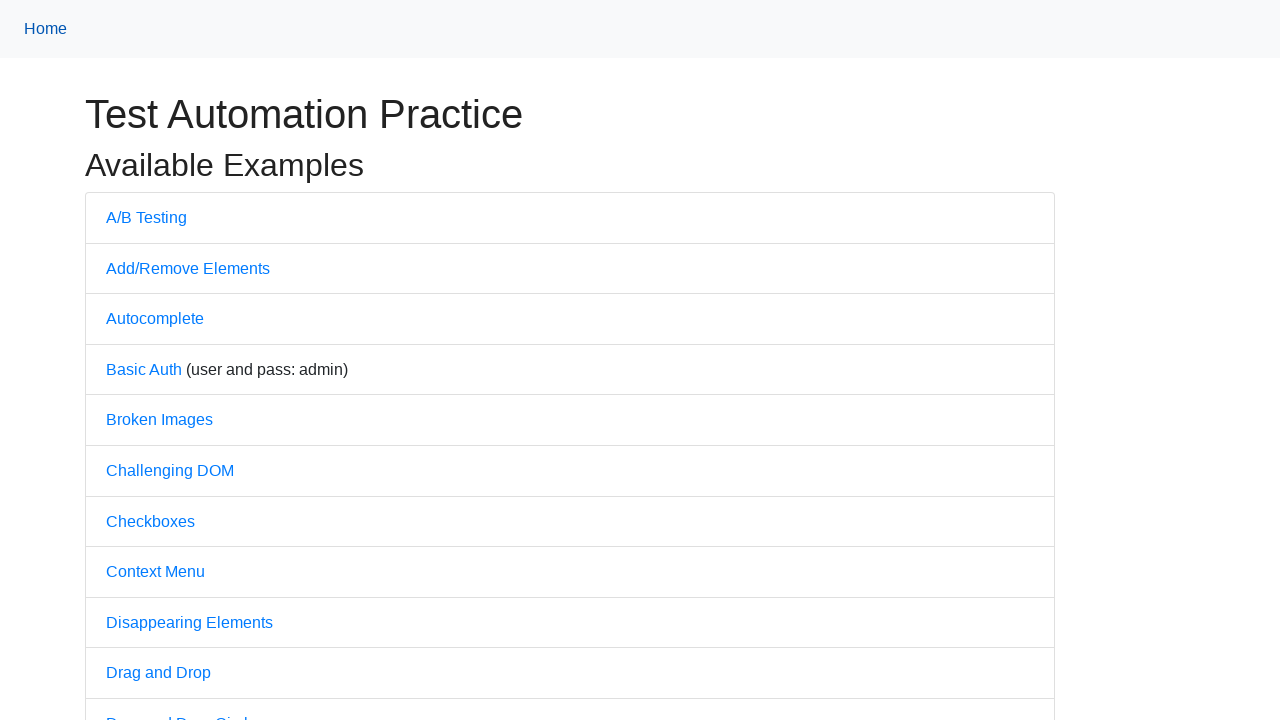